Tests registration form by filling in first name and last name fields, then clicking the signup button

Starting URL: https://demo.automationtesting.in/Register.html

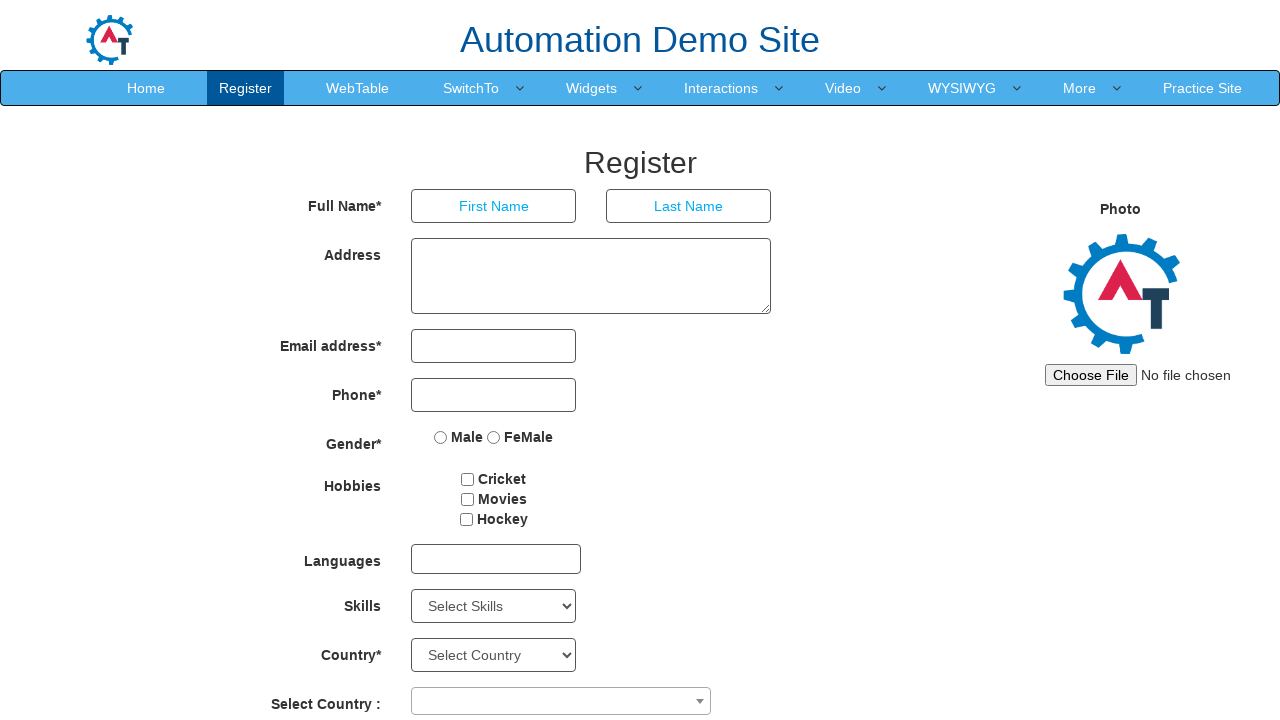

Filled first name field with 'Luka' on //input[@type='text' and @placeholder='First Name']
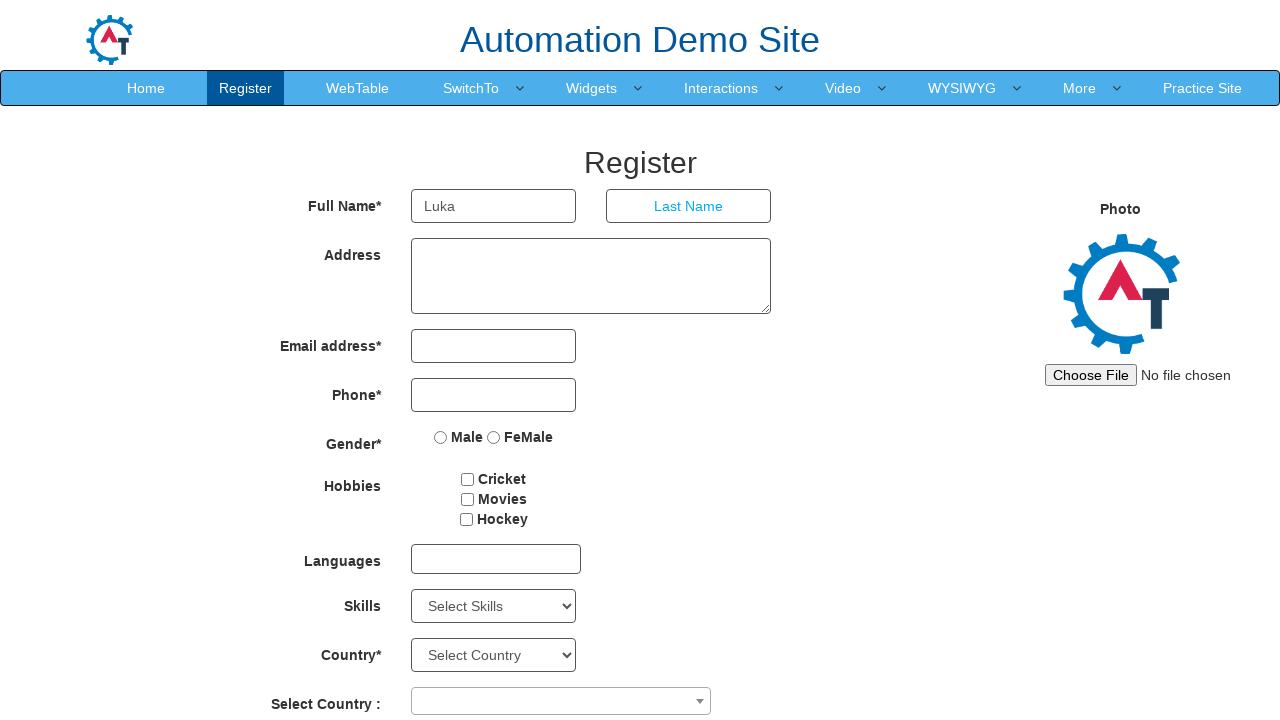

Filled last name field with 'Modric' on //input[@placeholder='Last Name']
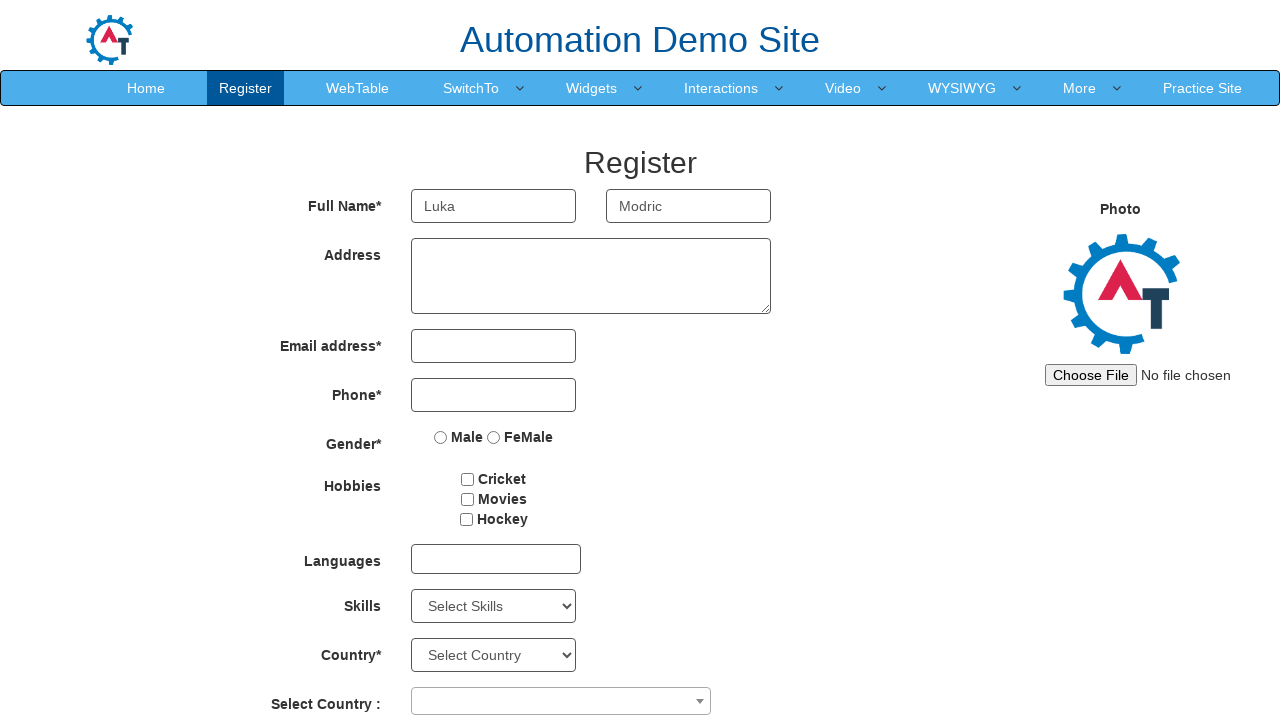

Clicked signup button at (572, 623) on [name='signup']
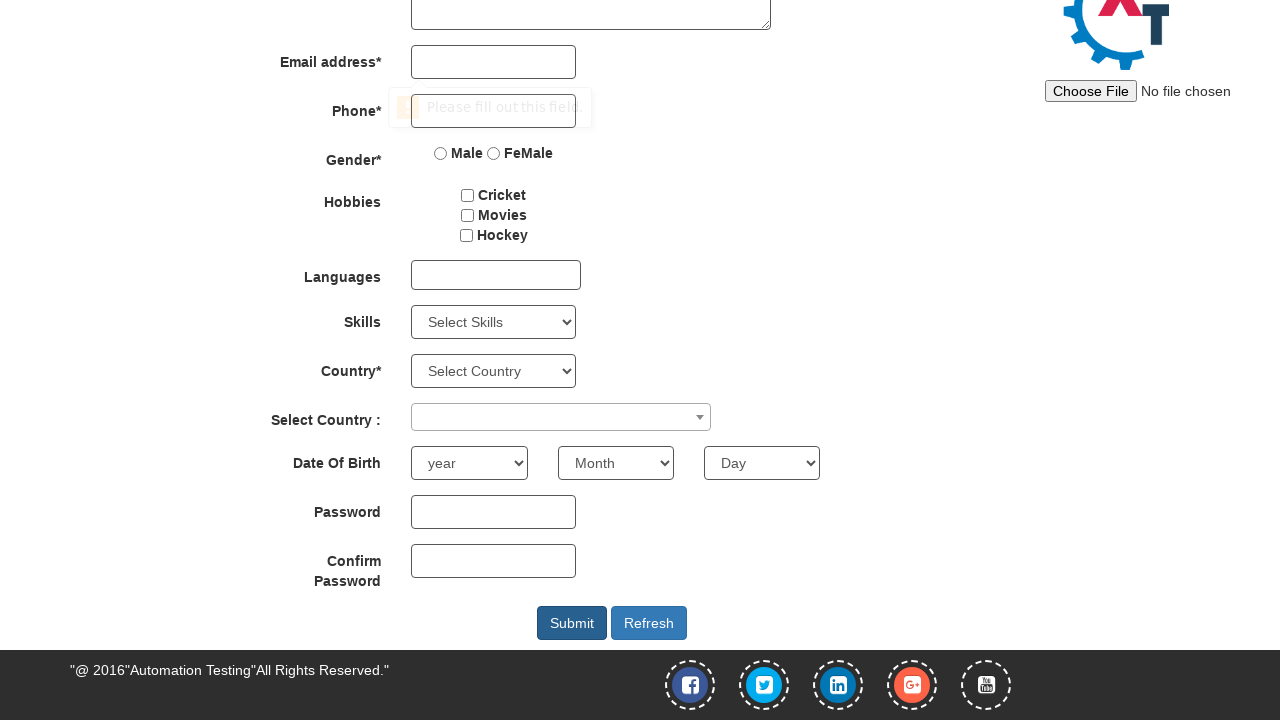

Waited 3 seconds for action to complete
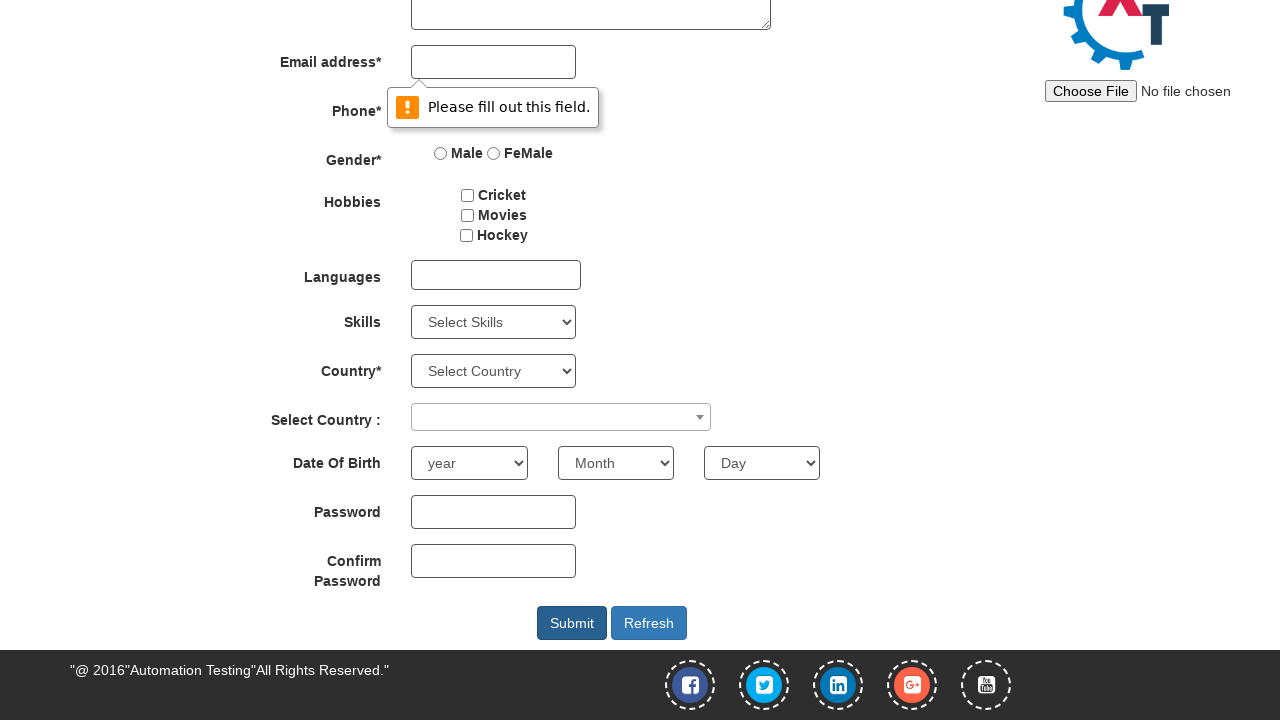

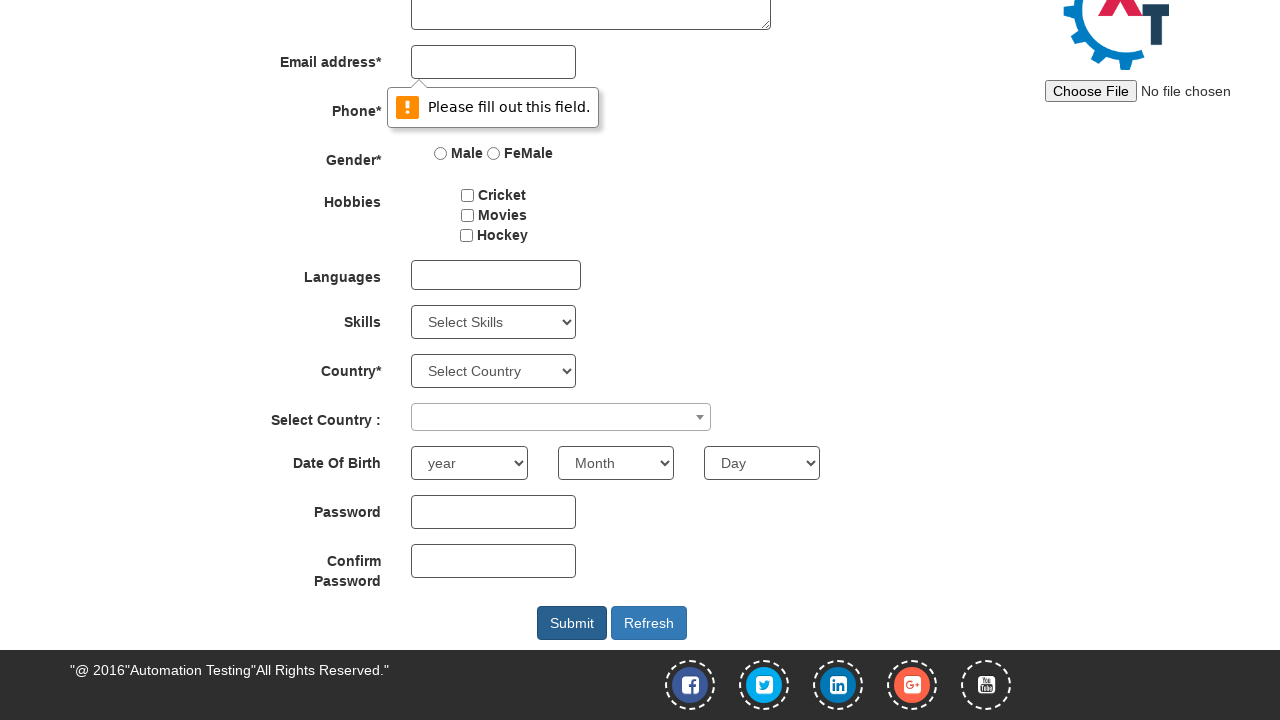